Tests the jQuery UI Accordion widget by clicking on Section 4 to expand it

Starting URL: https://jqueryui.com/accordion/

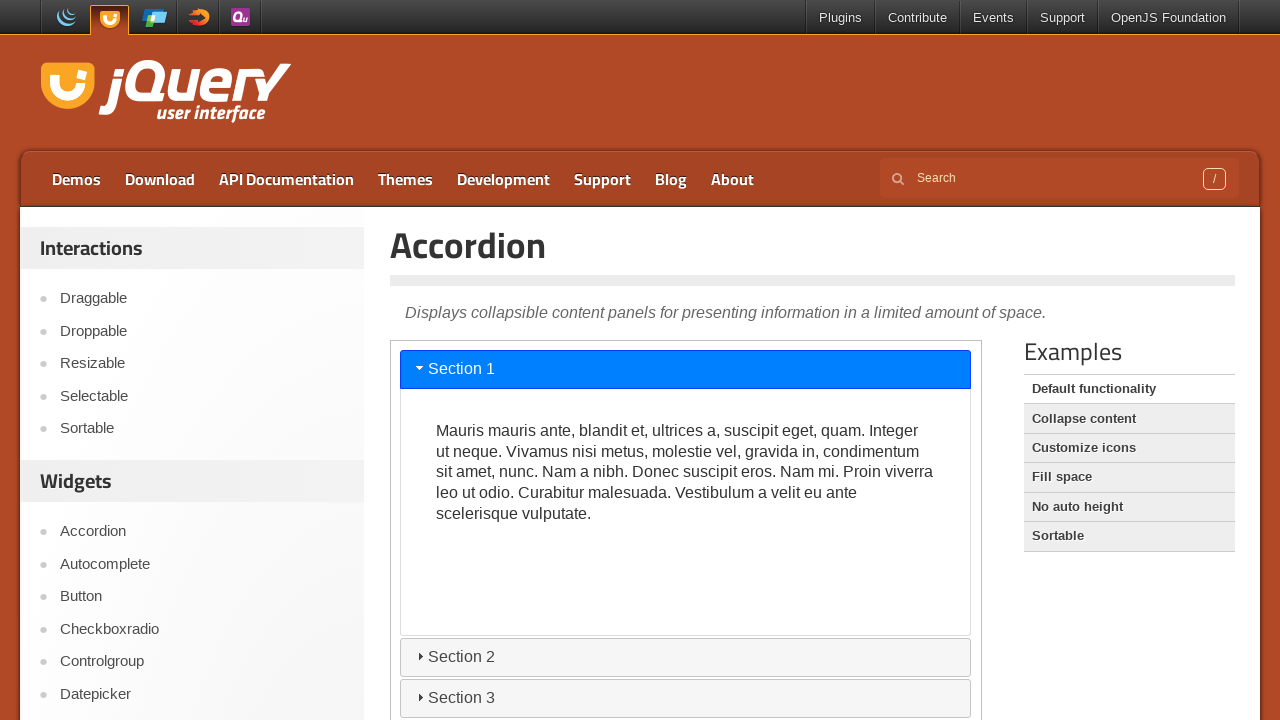

Clicked on Section 4 header to expand the accordion section at (686, 701) on .demo-frame >> nth=0 >> internal:control=enter-frame >> h3:text('Section 4')
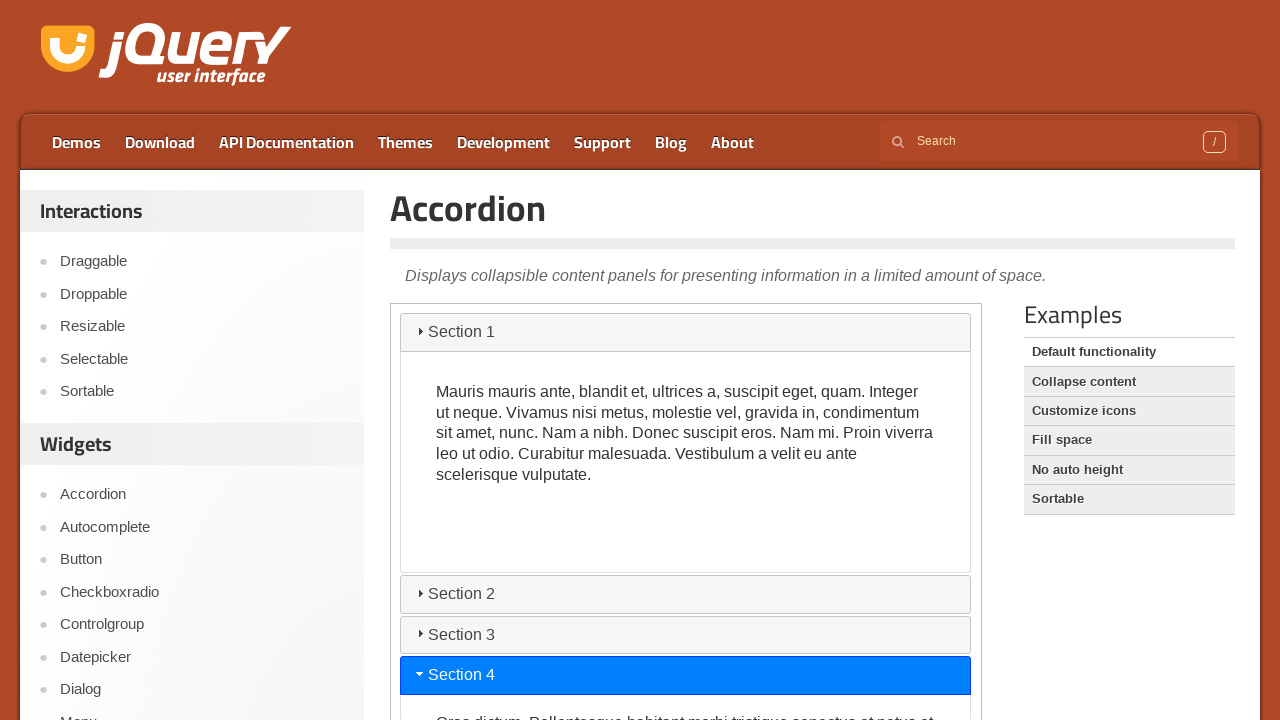

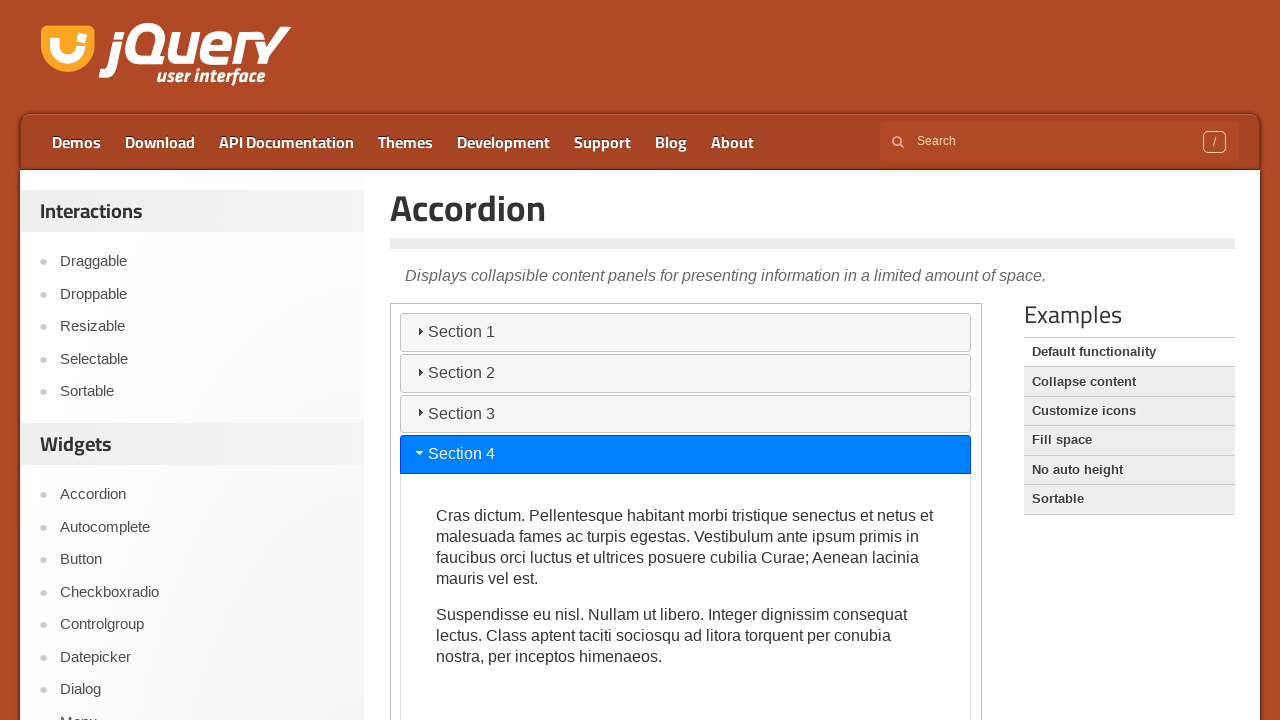